Tests JavaScript prompt alert functionality by clicking a button to trigger a prompt dialog, entering text into it, and accepting the prompt.

Starting URL: https://syntaxprojects.com/javascript-alert-box-demo.php

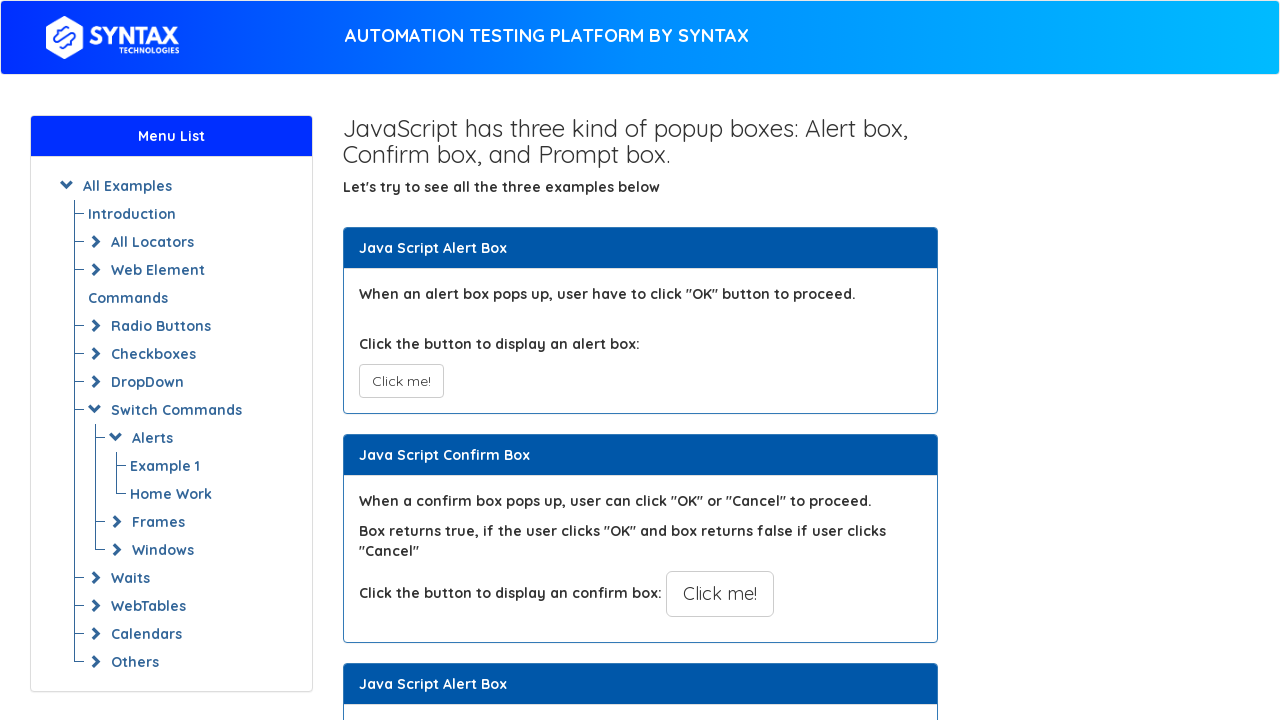

Clicked button to trigger prompt dialog at (714, 360) on xpath=//button[@onclick='myPromptFunction()']
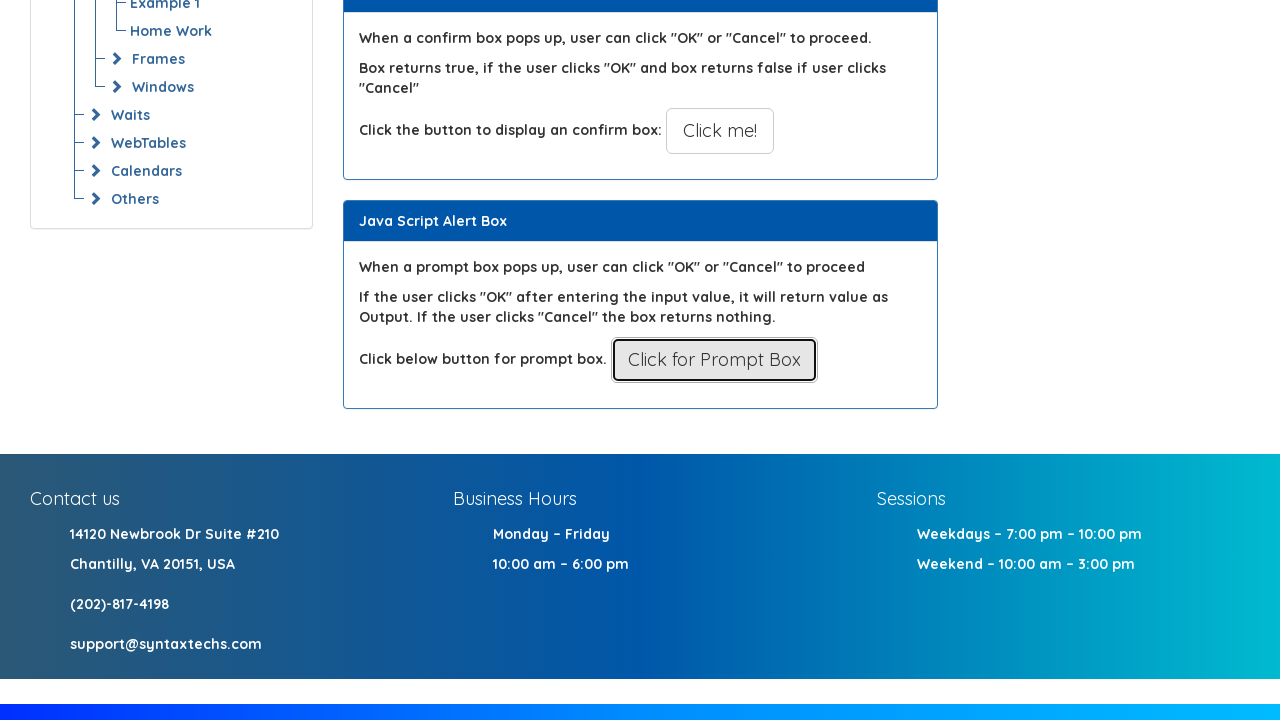

Set up dialog handler to accept prompt with text 'mojo jojo'
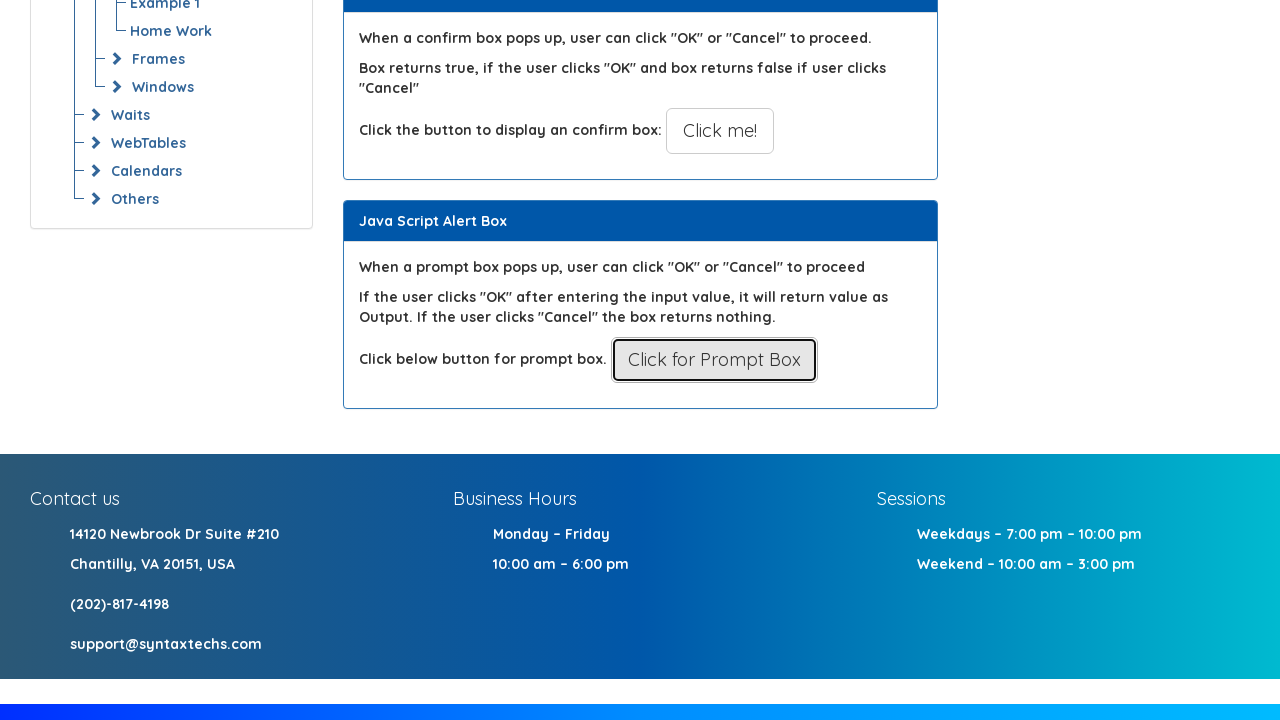

Configured dialog handler function
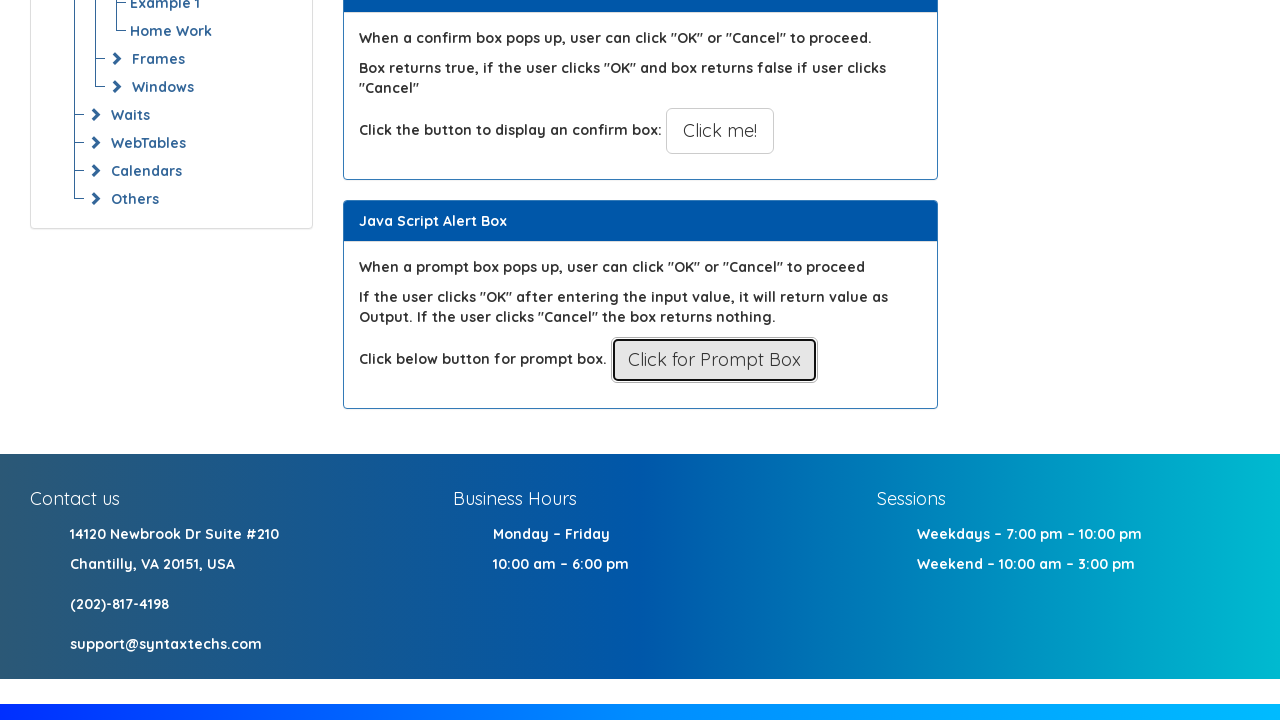

Clicked button to trigger prompt dialog and accepted with 'mojo jojo' at (714, 360) on button[onclick='myPromptFunction()']
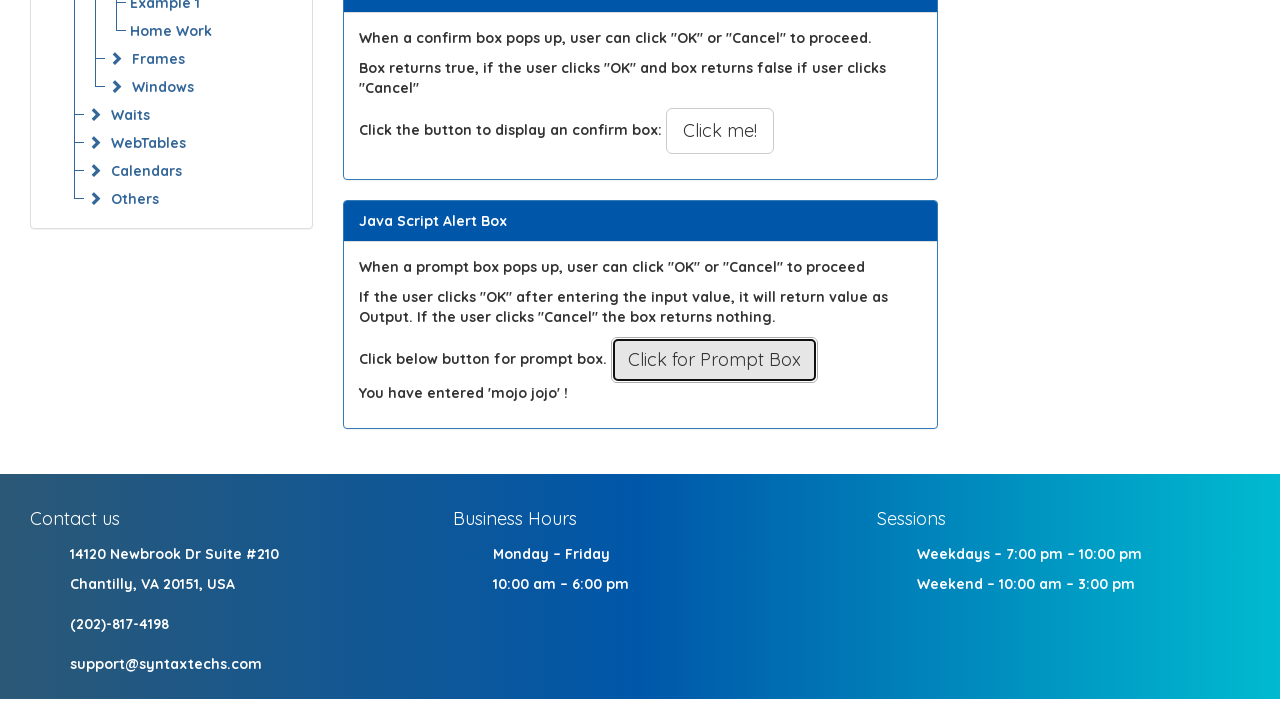

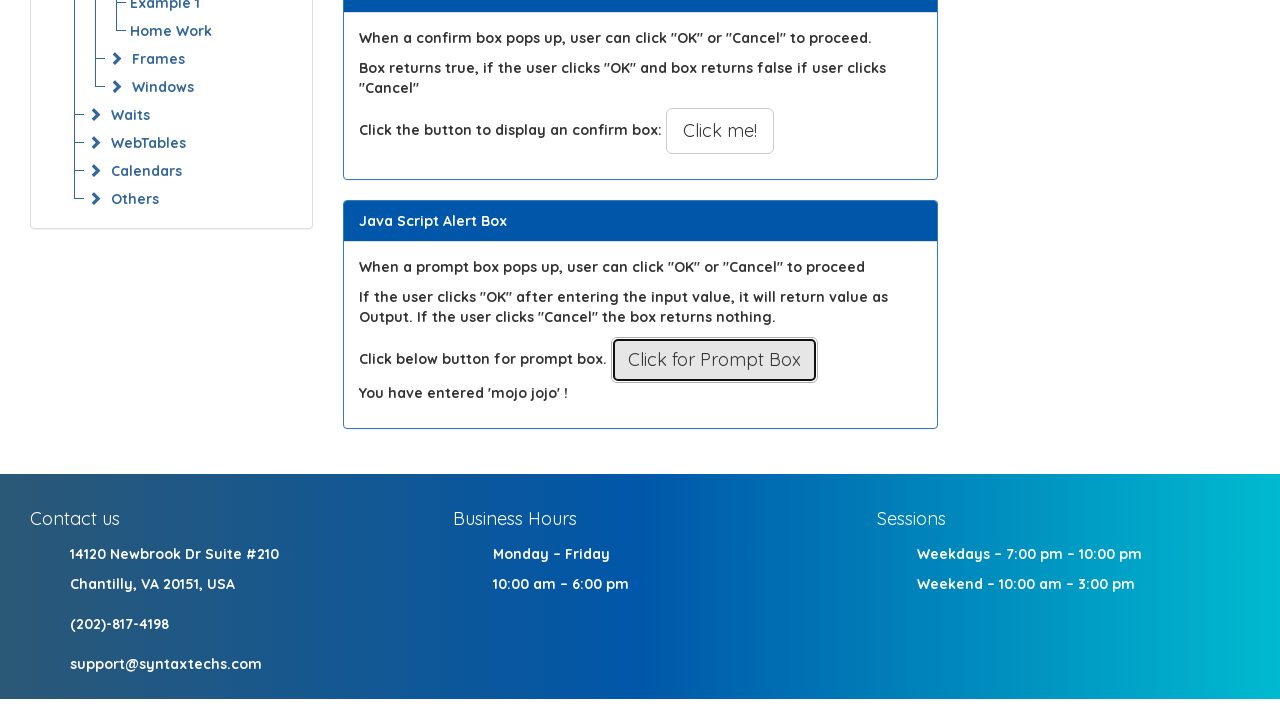